Tests checkbox functionality by clicking both checkboxes on the page

Starting URL: http://the-internet.herokuapp.com/

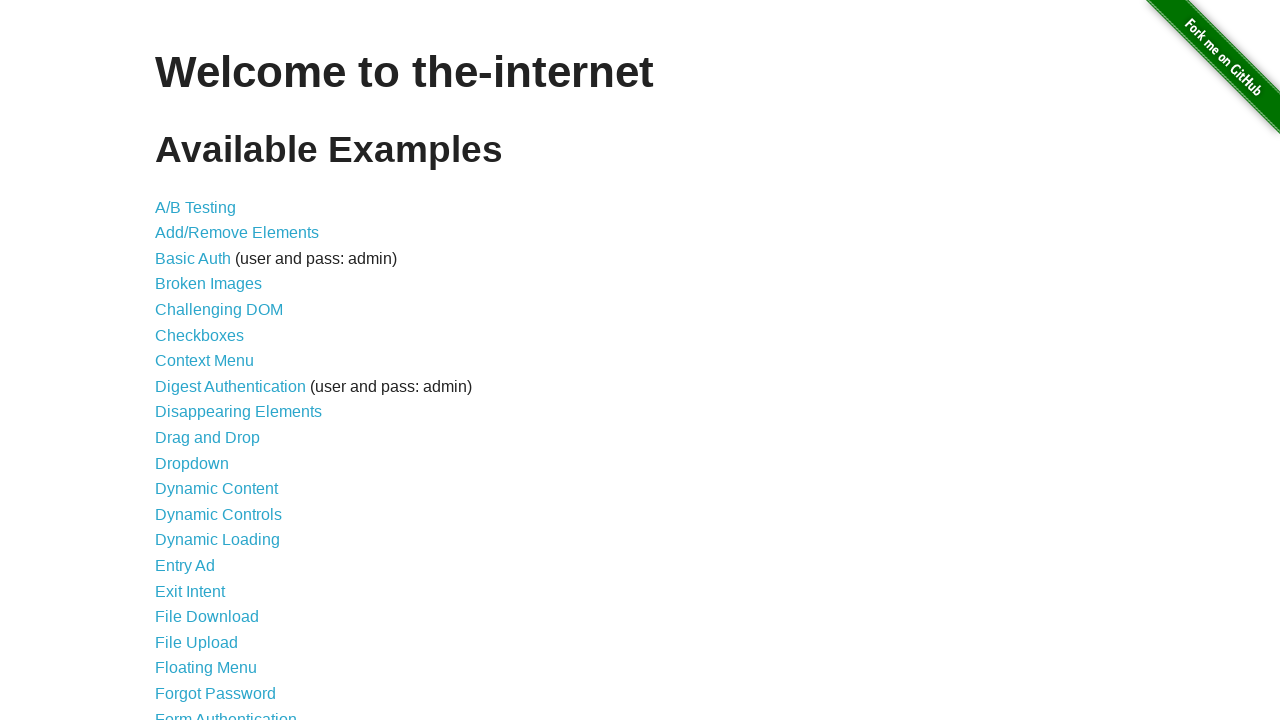

Clicked on Checkboxes link at (200, 335) on text=Checkboxes
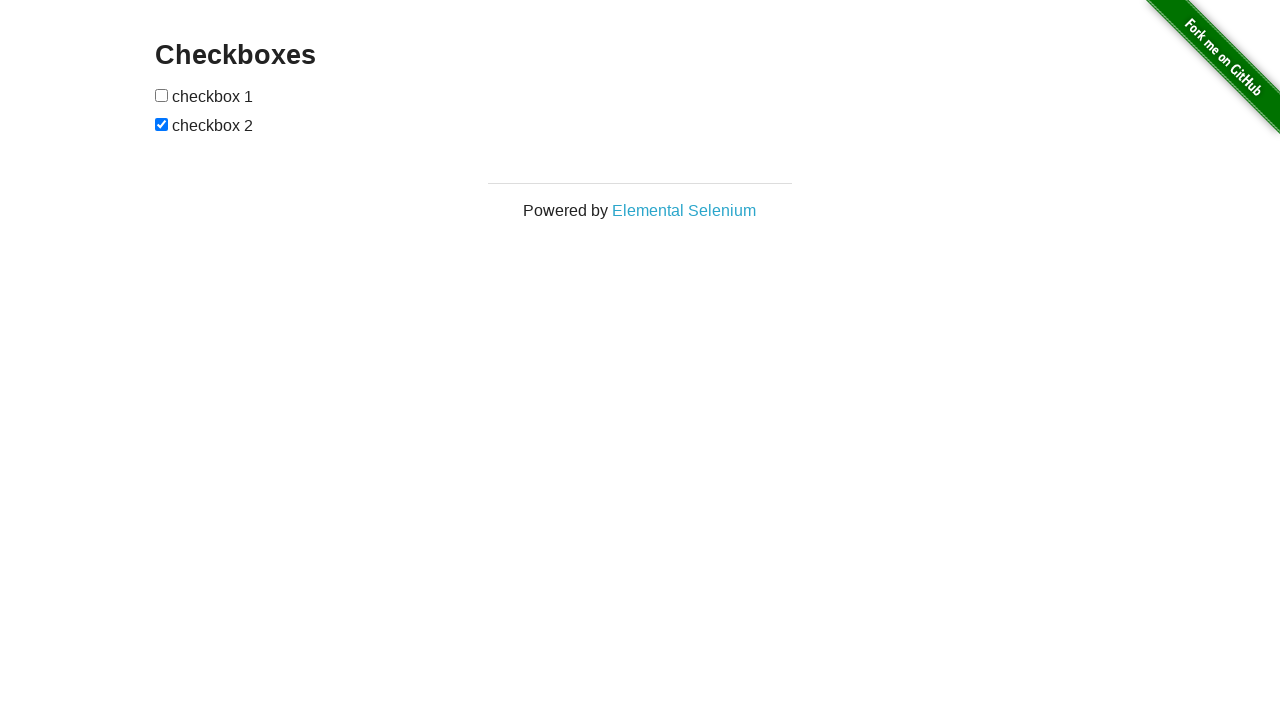

Clicked first checkbox at (162, 95) on xpath=//*[@id="checkboxes"]/input[1]
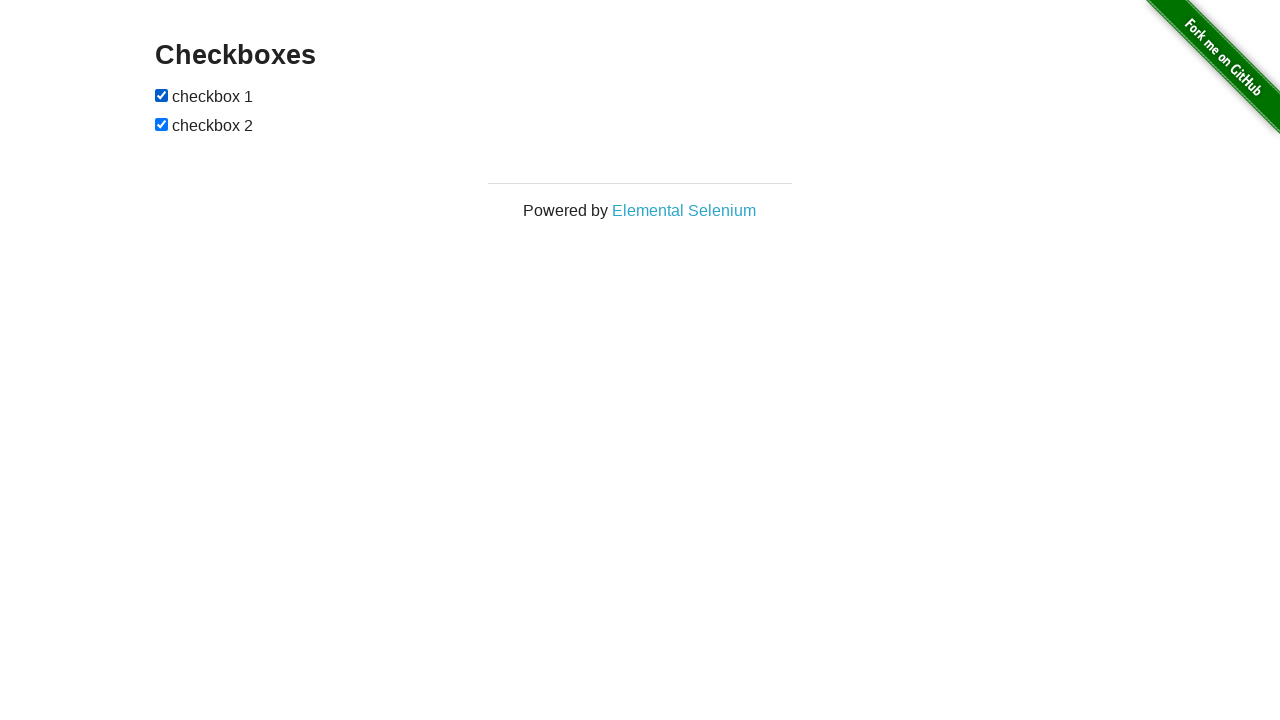

Clicked second checkbox at (162, 124) on xpath=//*[@id="checkboxes"]/input[2]
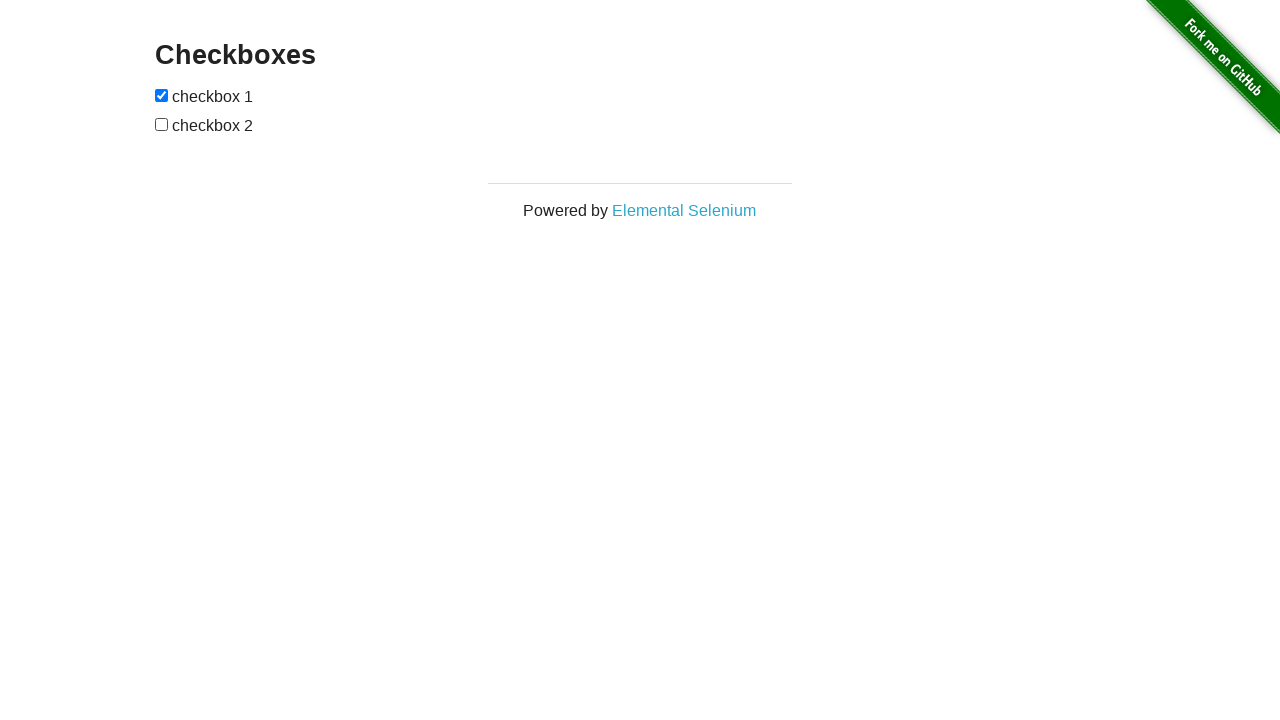

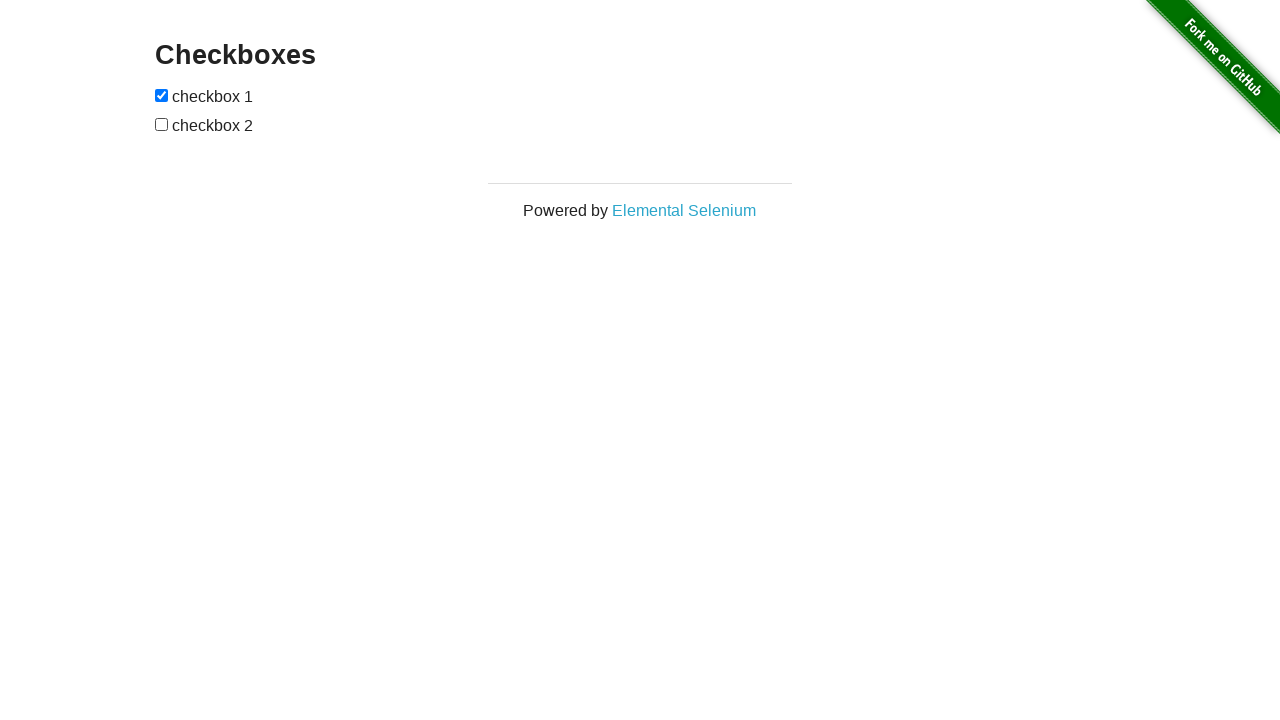